Creates a new paste on Pastebin with specific text content, sets expiration to 10 minutes, and adds a title to the paste.

Starting URL: https://pastebin.com

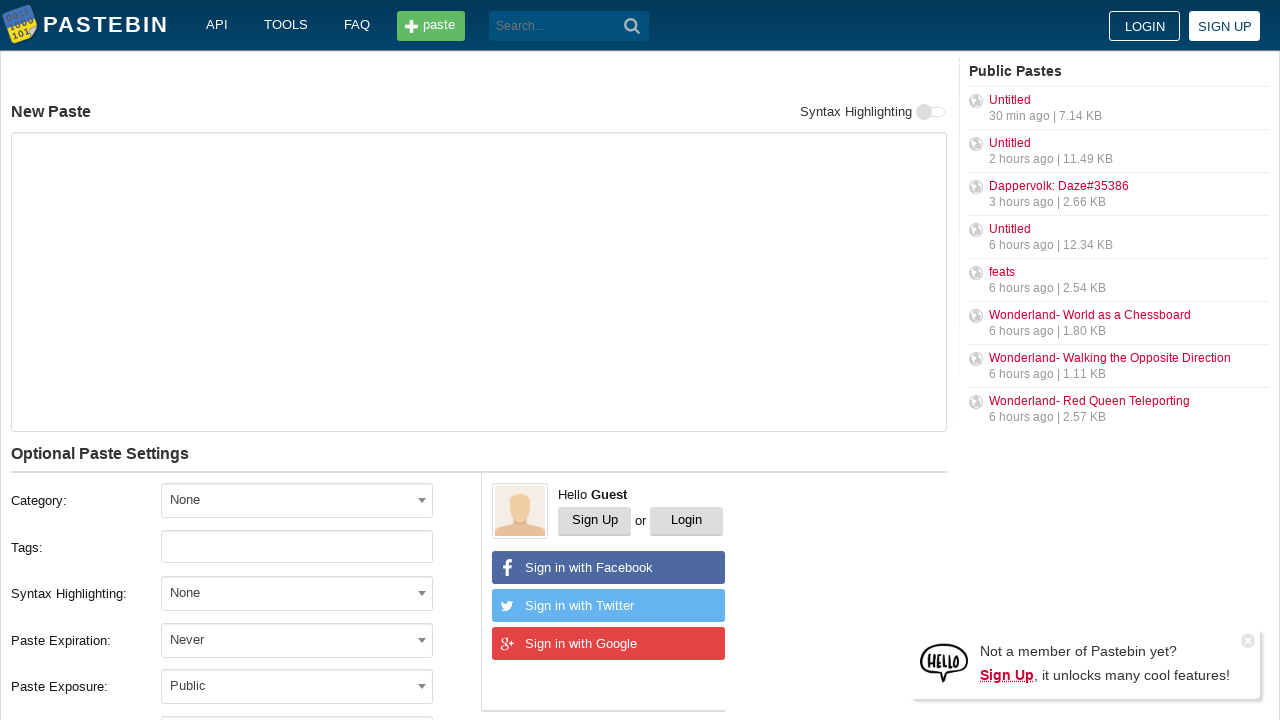

Filled paste content textarea with 'Hello from WebDriver' on #postform-text
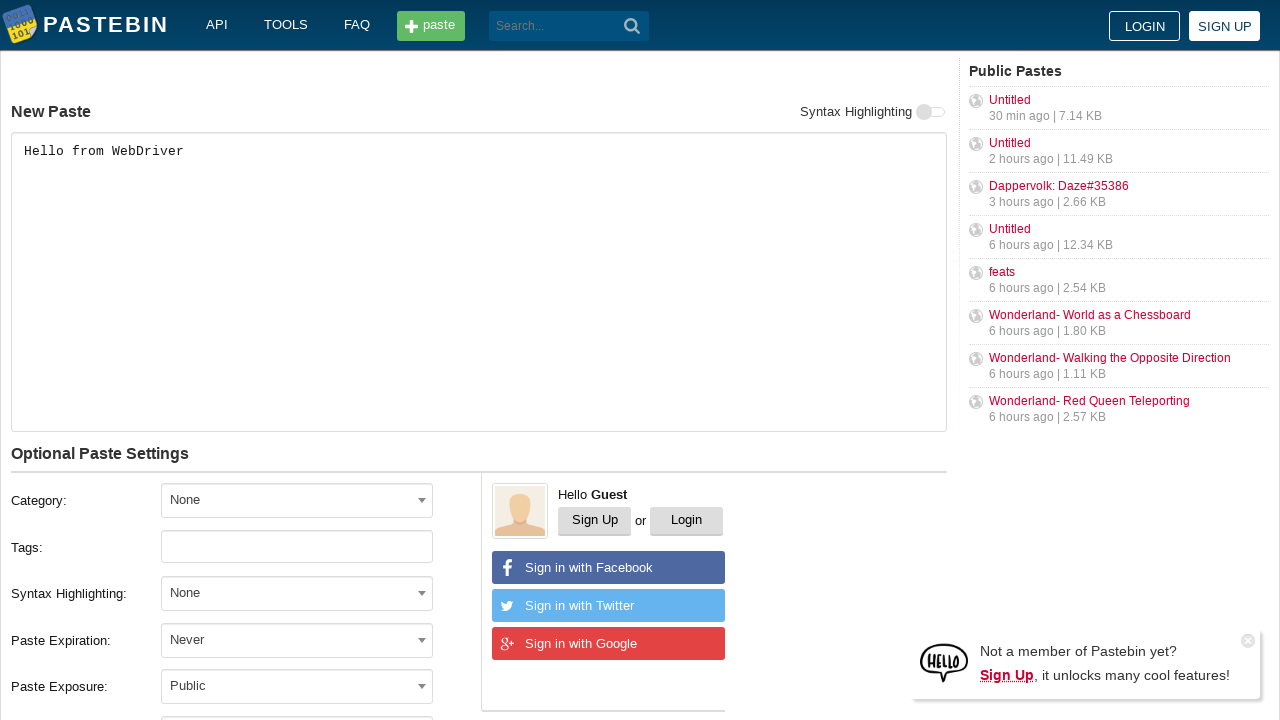

Clicked expiration dropdown to open it at (297, 640) on #select2-postform-expiration-container
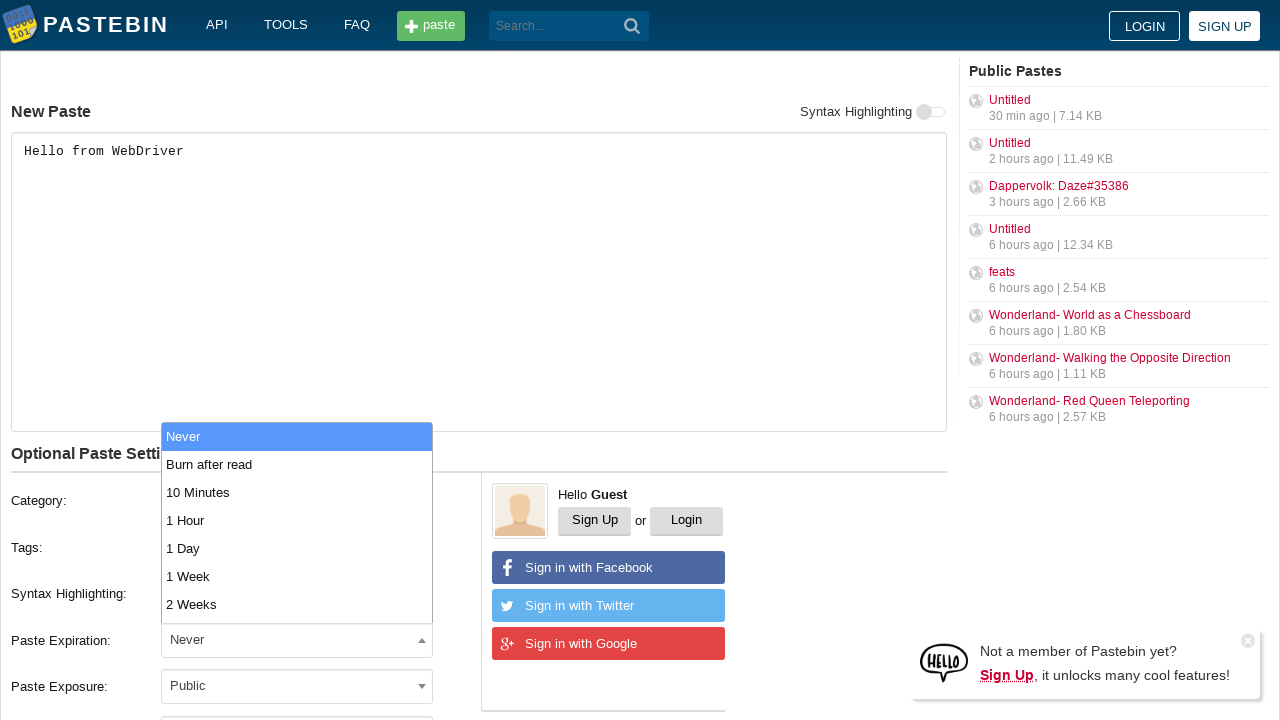

Selected '10 Minutes' option from expiration dropdown at (297, 492) on xpath=//li[contains(text(), '10 Minutes')]
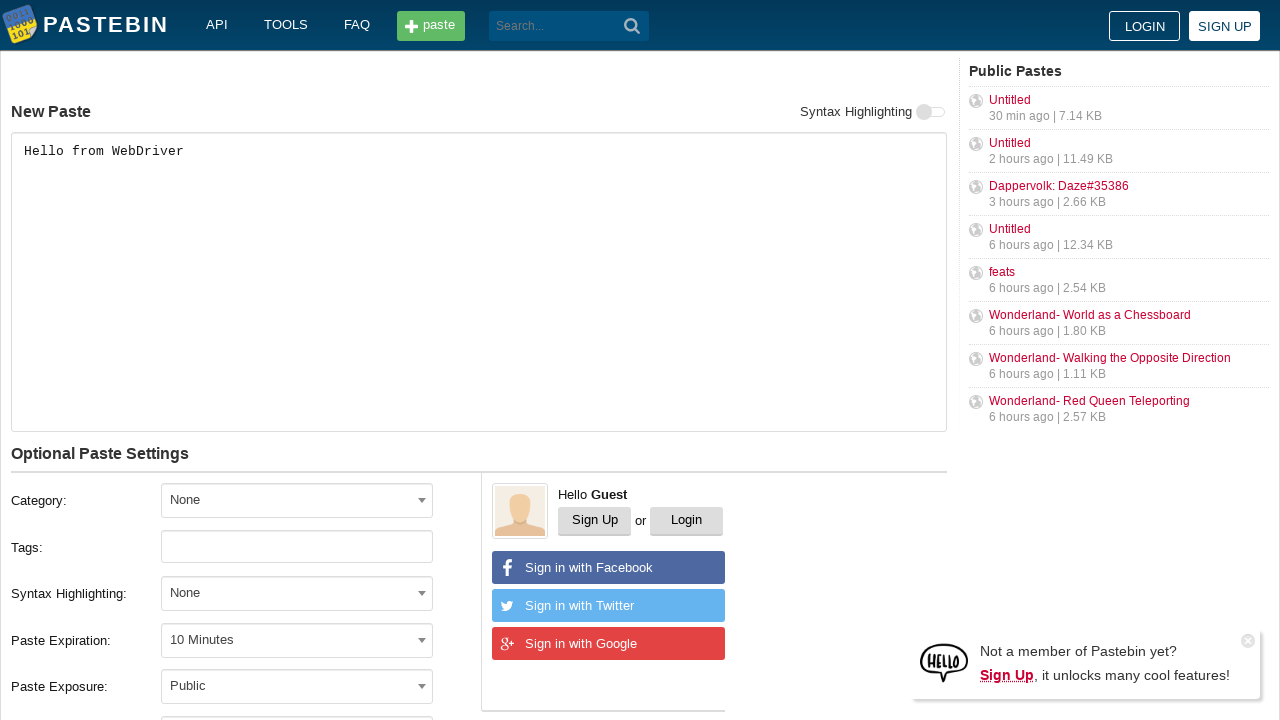

Filled paste title field with 'helloweb' on input[name='PostForm[name]']
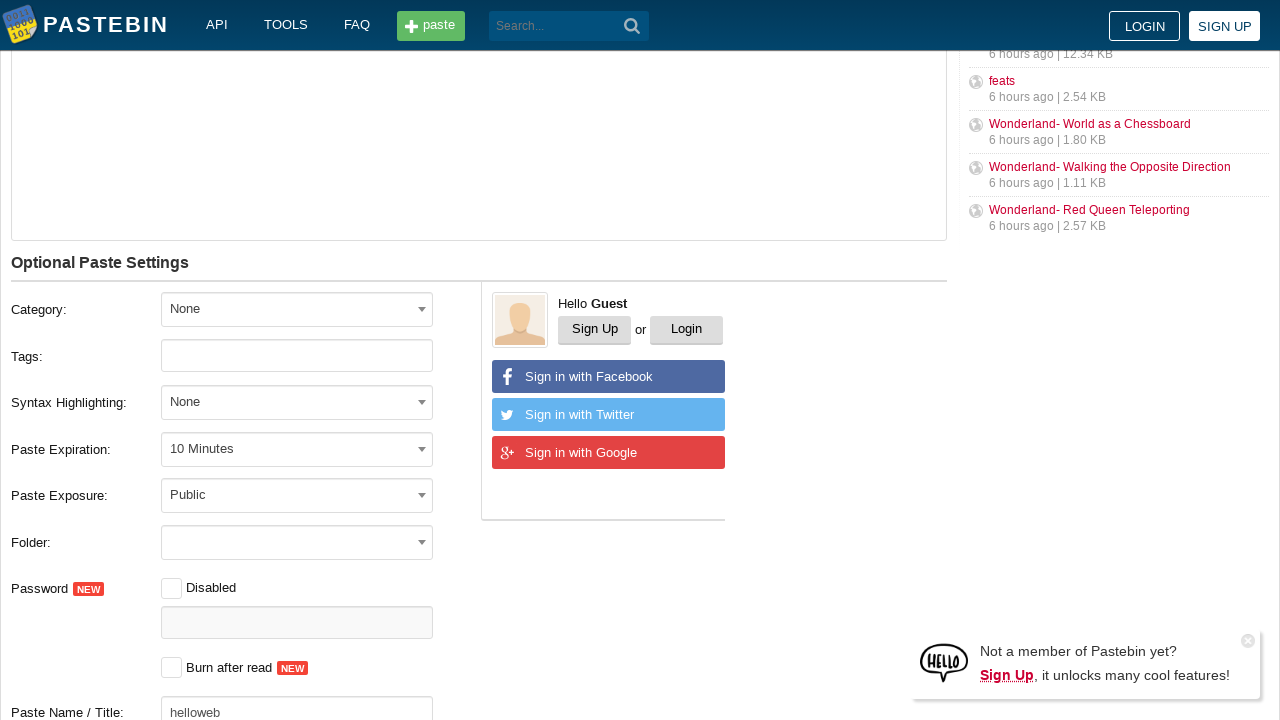

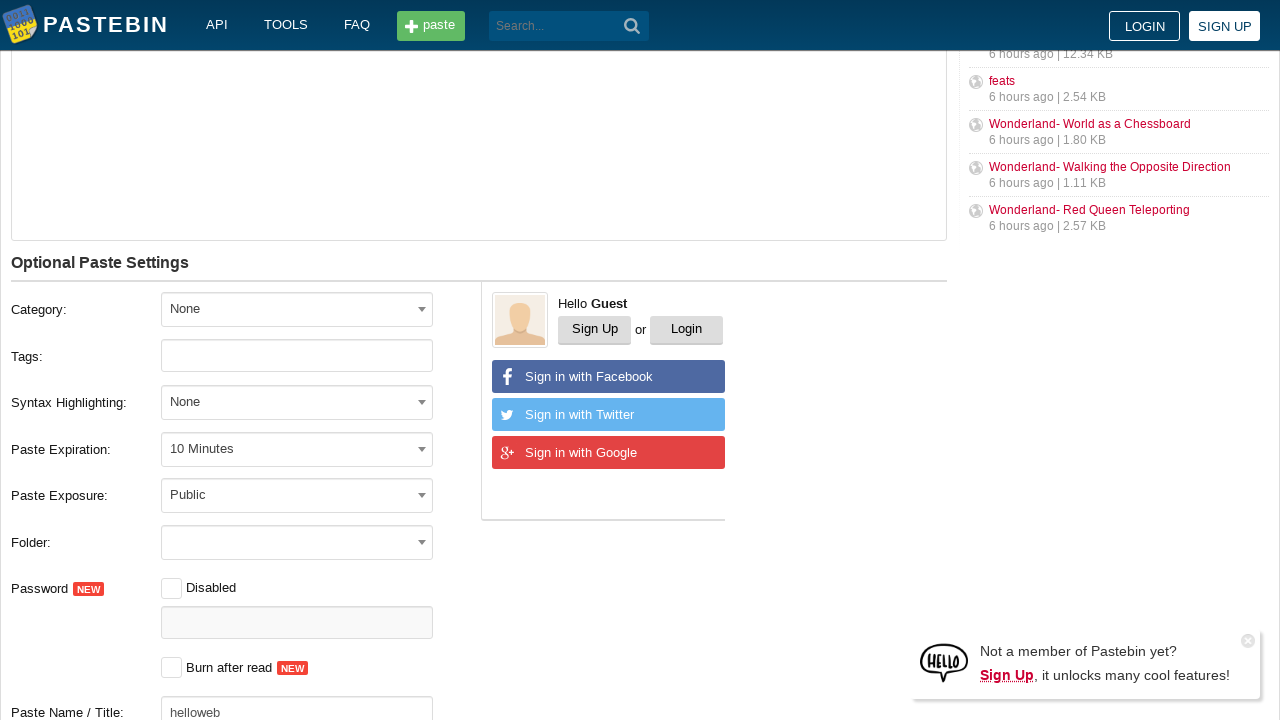